Tests the text input field in the Vue.js form bindings example by filling it with a random string and verifying the value

Starting URL: https://vuejs.org/examples/#form-bindings

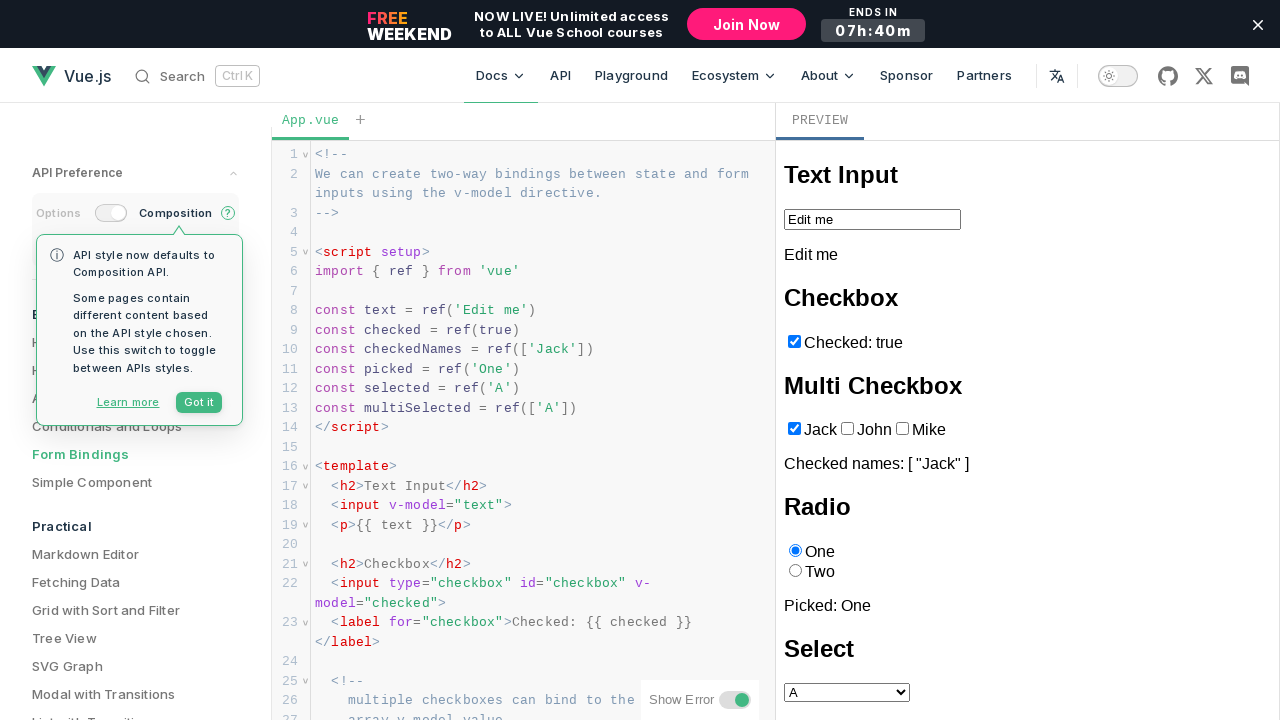

Clicked the textbox in the iframe at (872, 219) on iframe >> internal:control=enter-frame >> internal:role=textbox
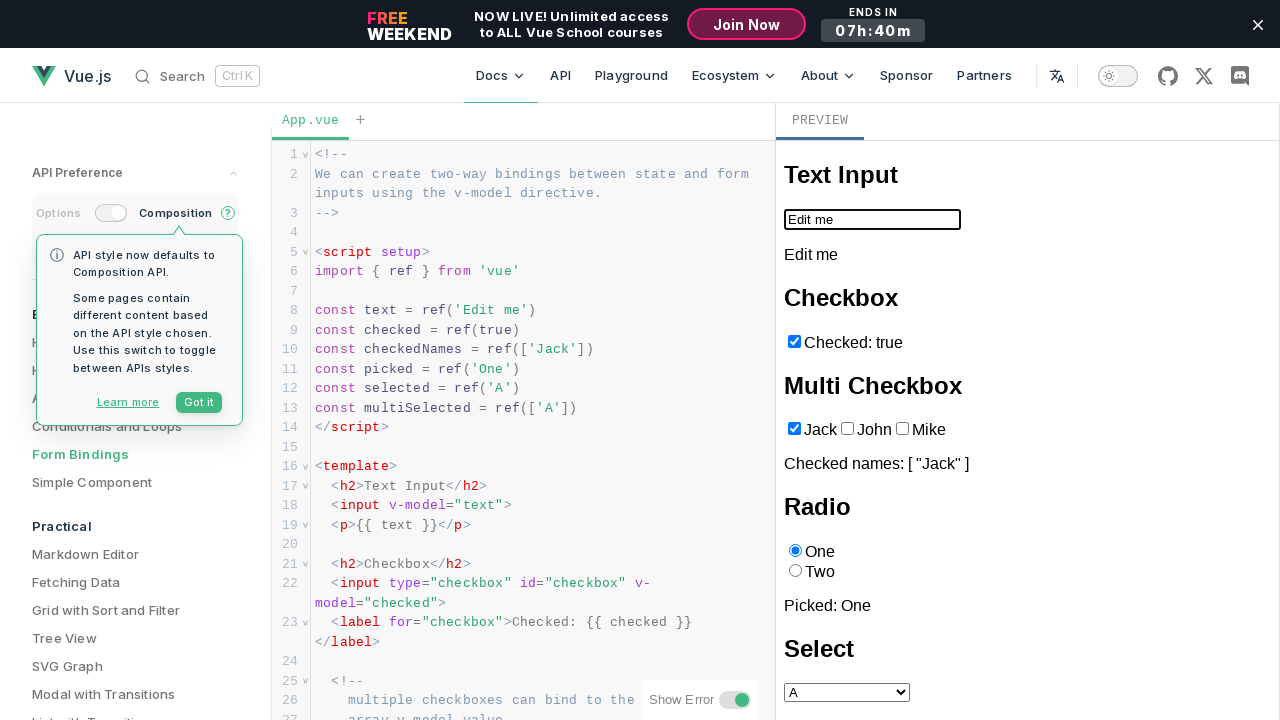

Filled textbox with test string 'XK7M9PLQW2RTBZ4CVNH8' on iframe >> internal:control=enter-frame >> internal:role=textbox
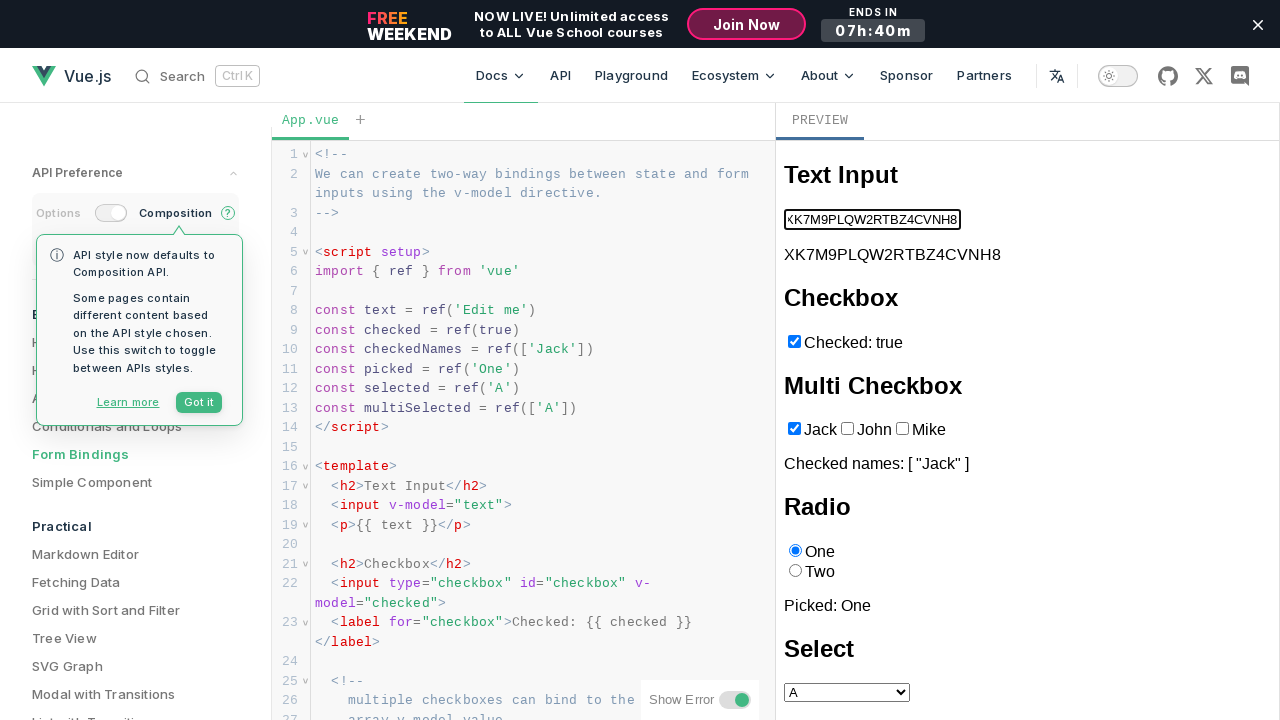

Verified that textbox value matches 'XK7M9PLQW2RTBZ4CVNH8'
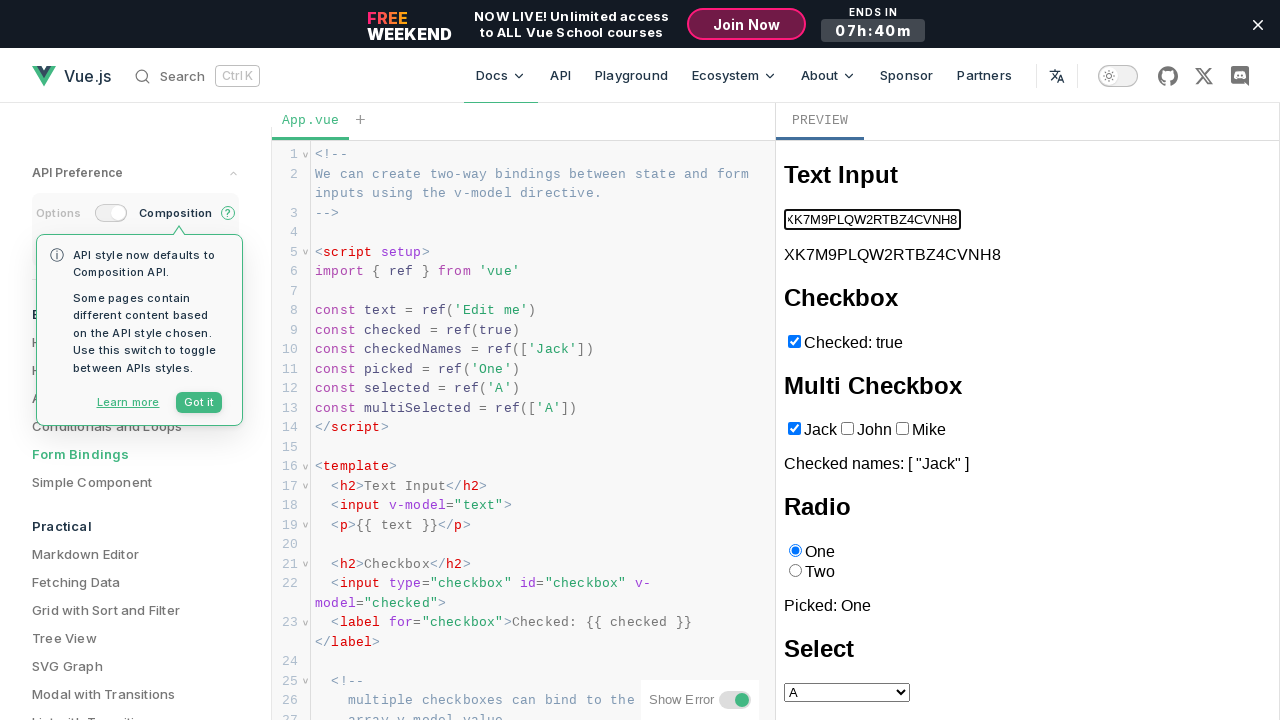

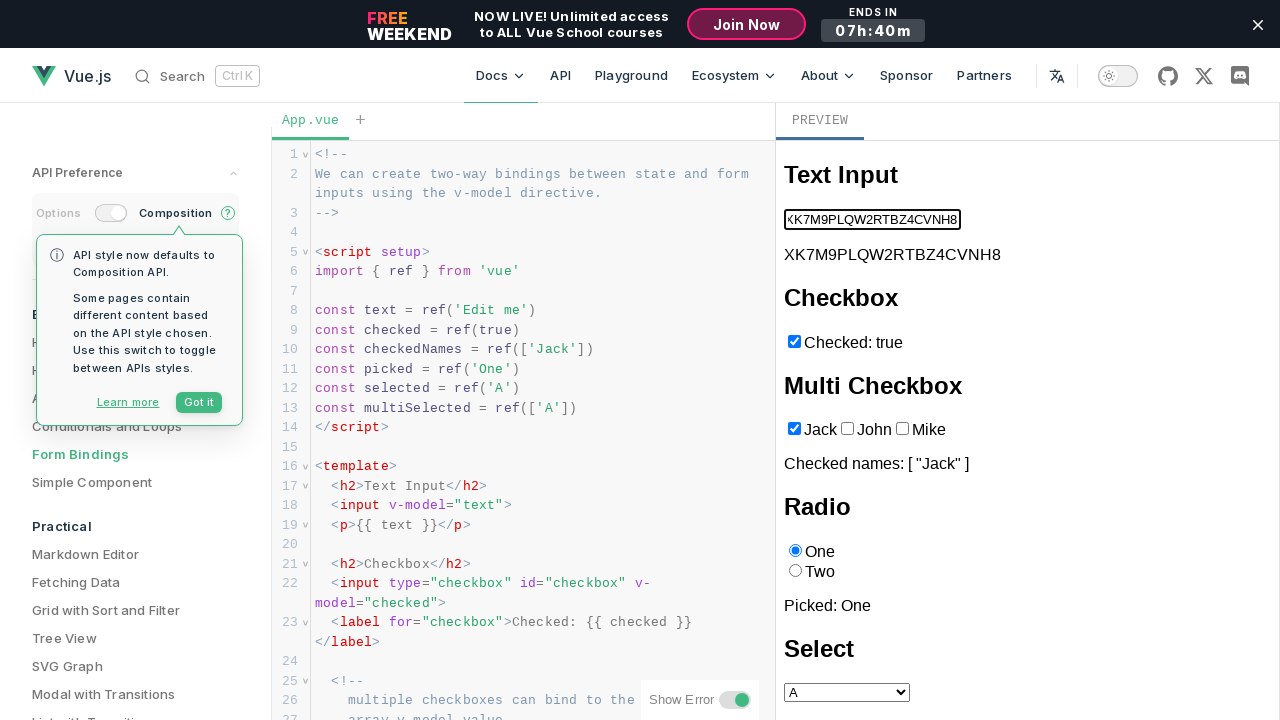